Tests opting out of A/B tests by setting an Optimizely opt-out cookie on the homepage before navigating to the test page.

Starting URL: http://the-internet.herokuapp.com

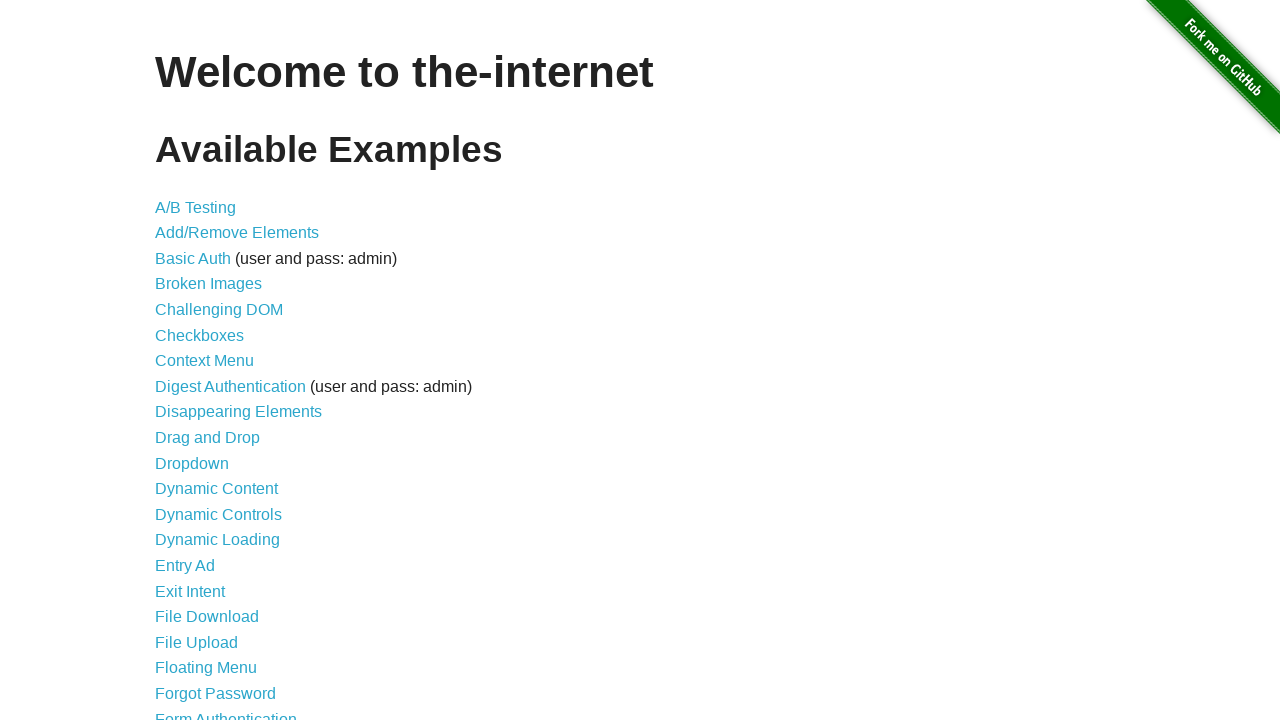

Added Optimizely opt-out cookie to context
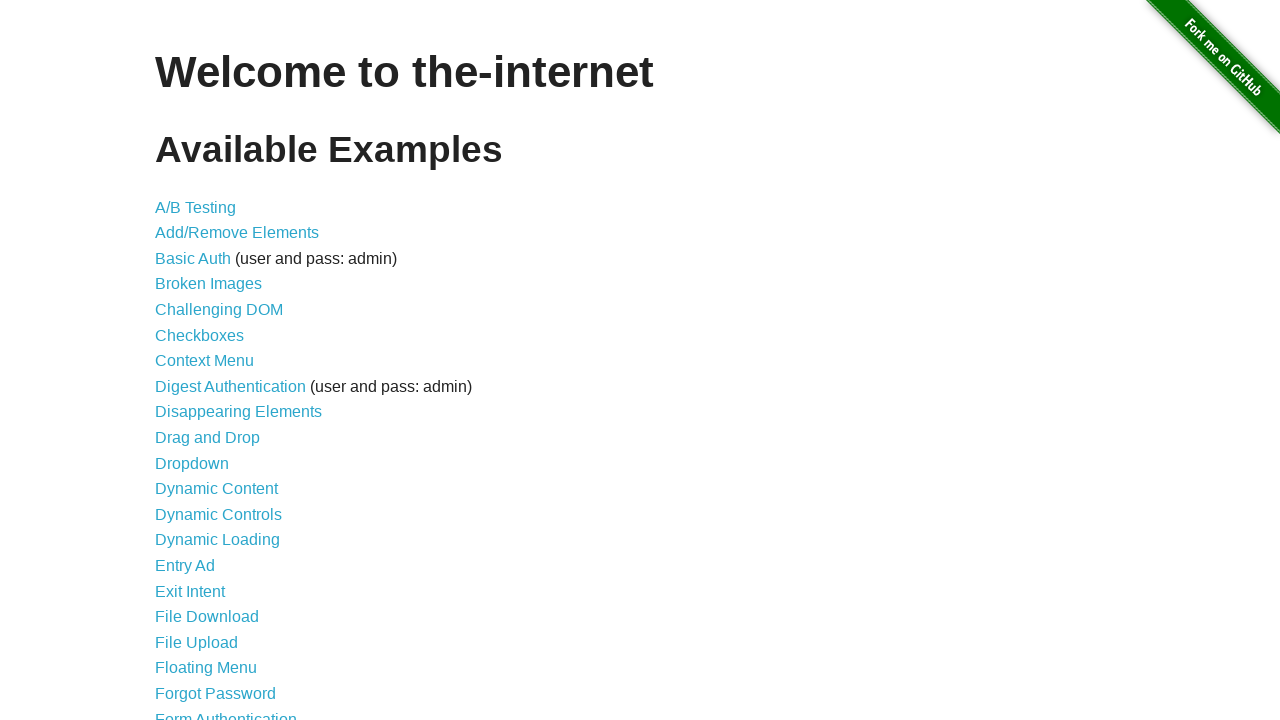

Navigated to A/B test page
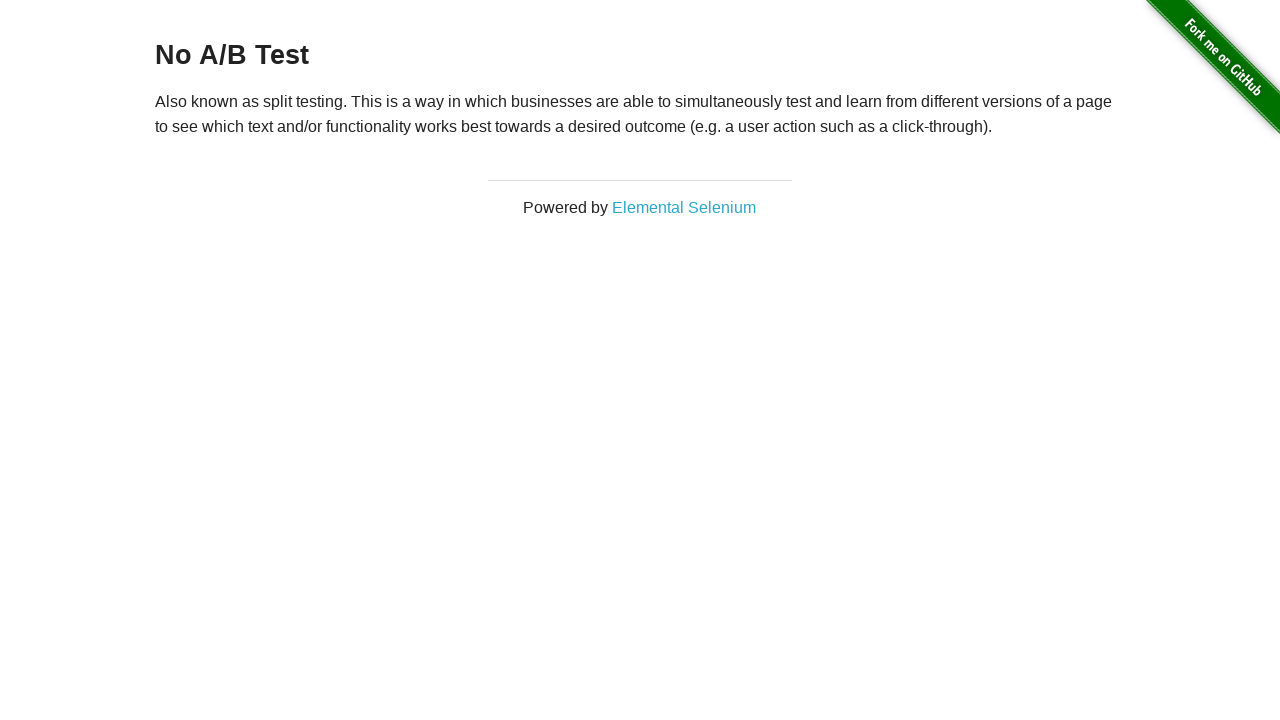

Retrieved heading text to verify opt-out status
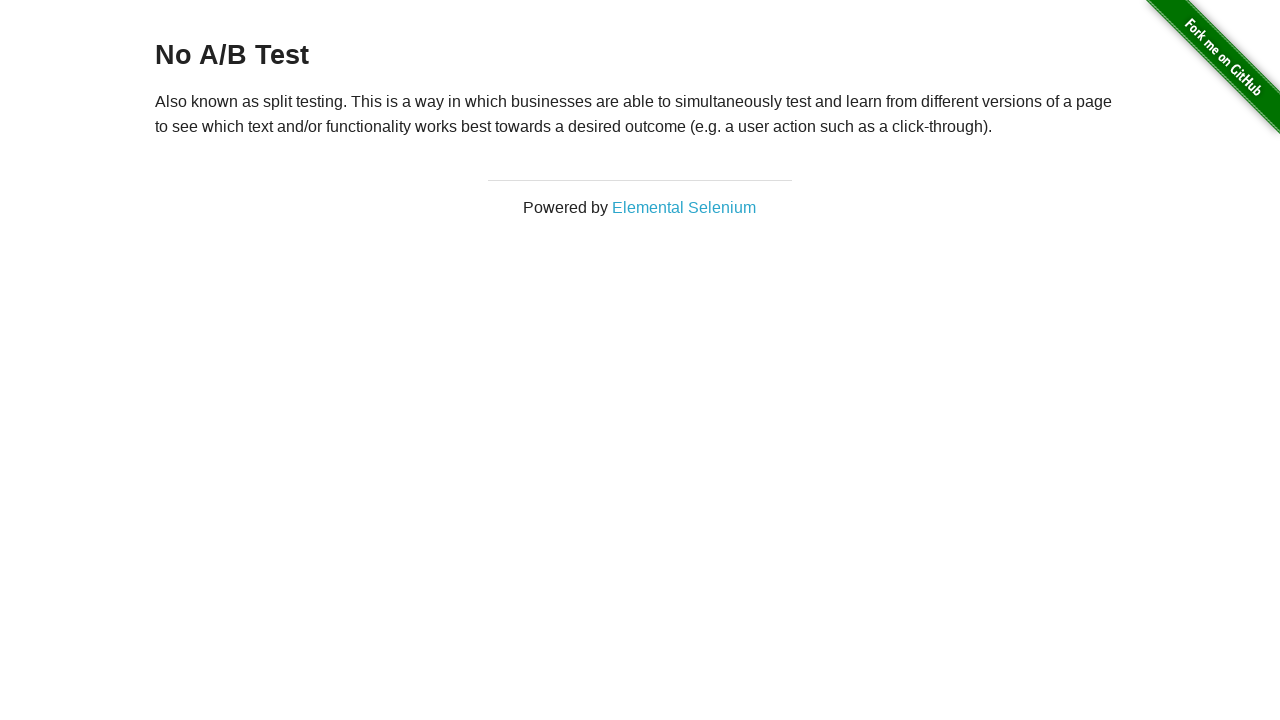

Verified heading shows 'No A/B Test' - opt-out cookie is working
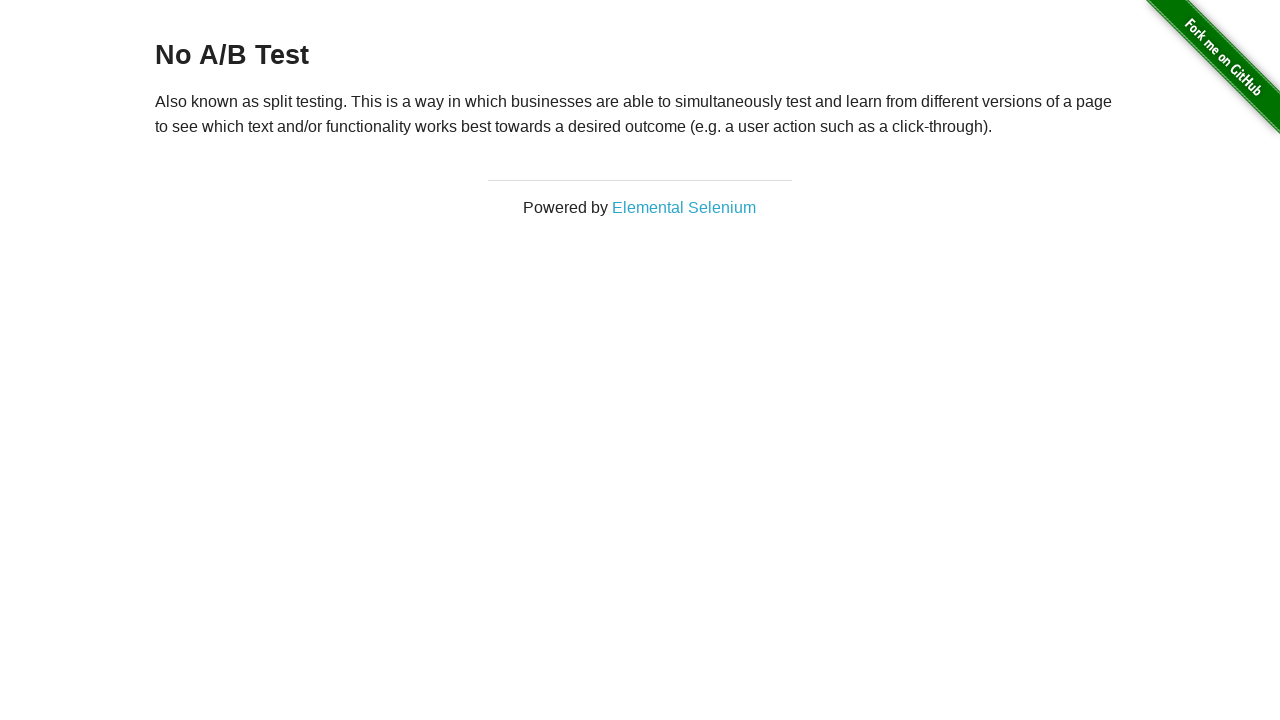

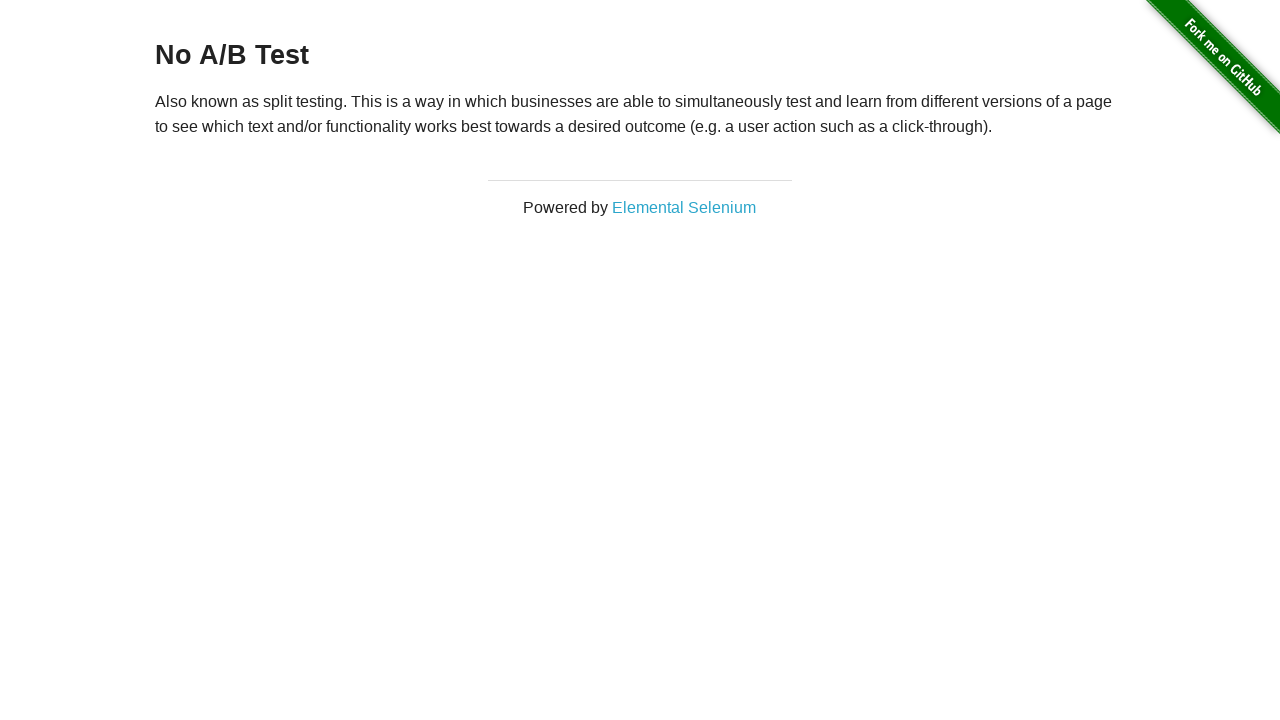